Tests JavaScript alert handling by clicking buttons that trigger alerts, accepting one alert and dismissing another (confirm dialog)

Starting URL: https://demoqa.com/alerts

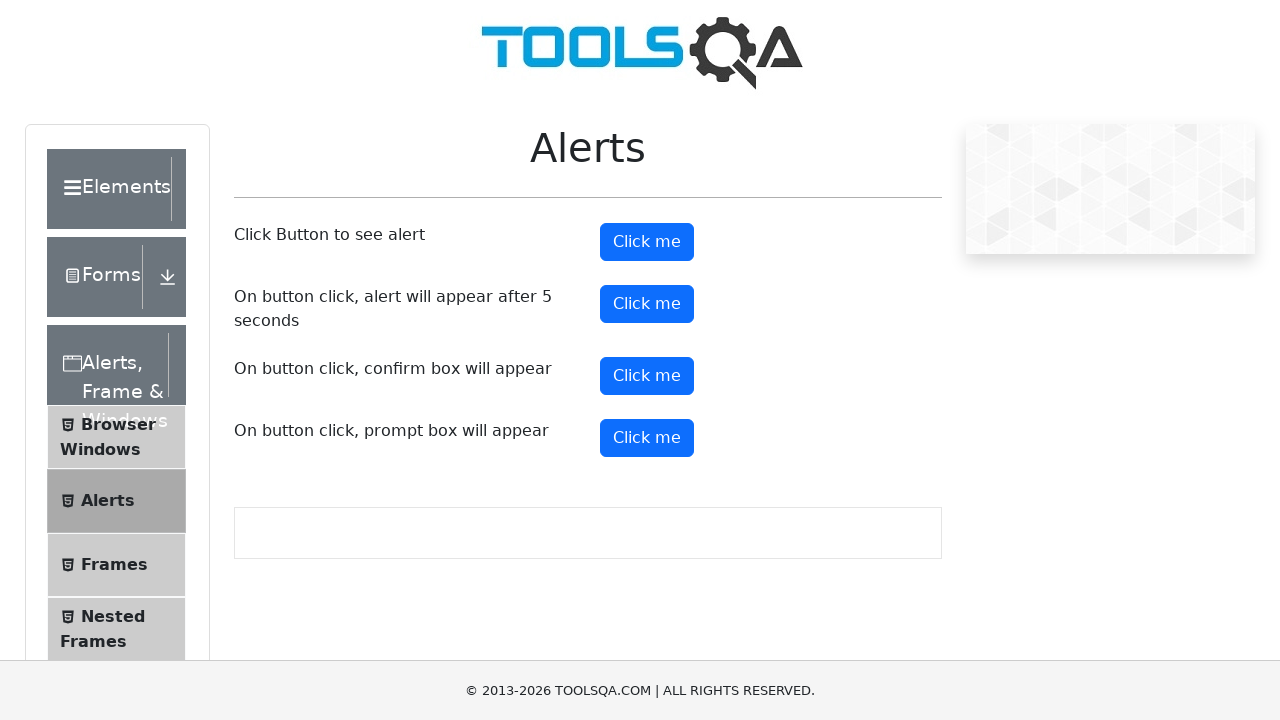

Clicked alert button to trigger simple alert at (647, 242) on #alertButton
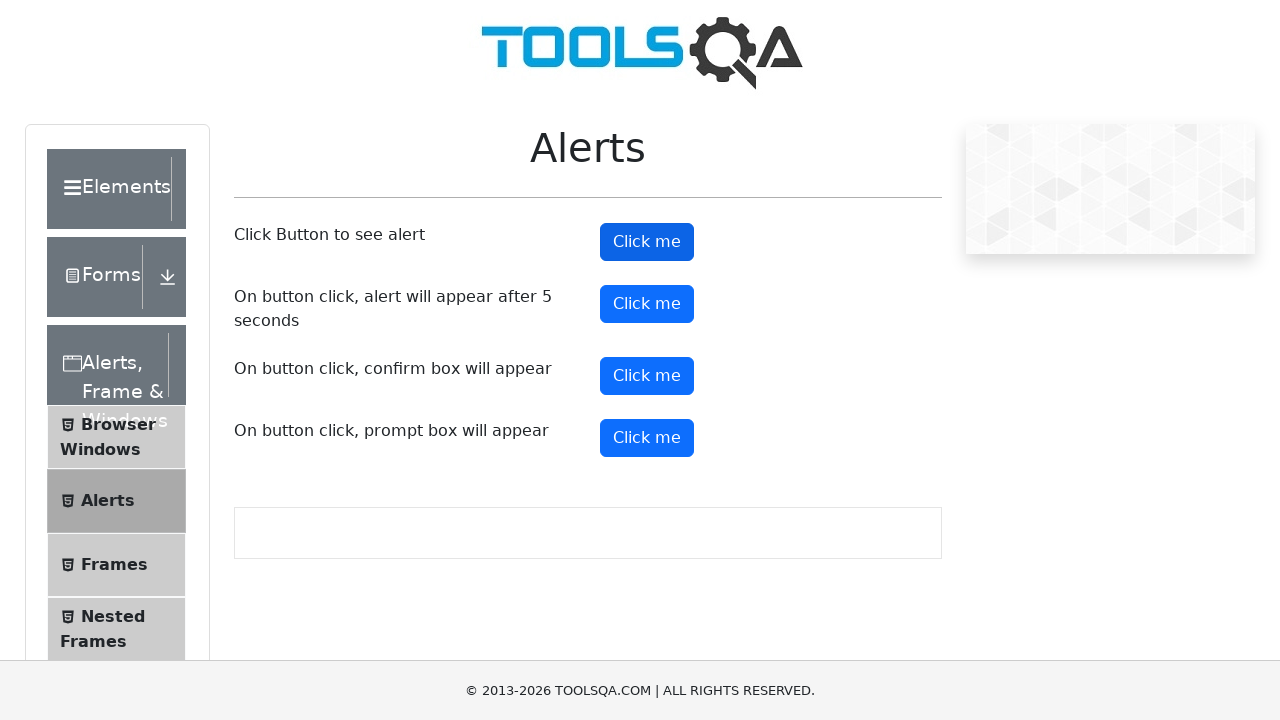

Set up dialog handler to accept alerts
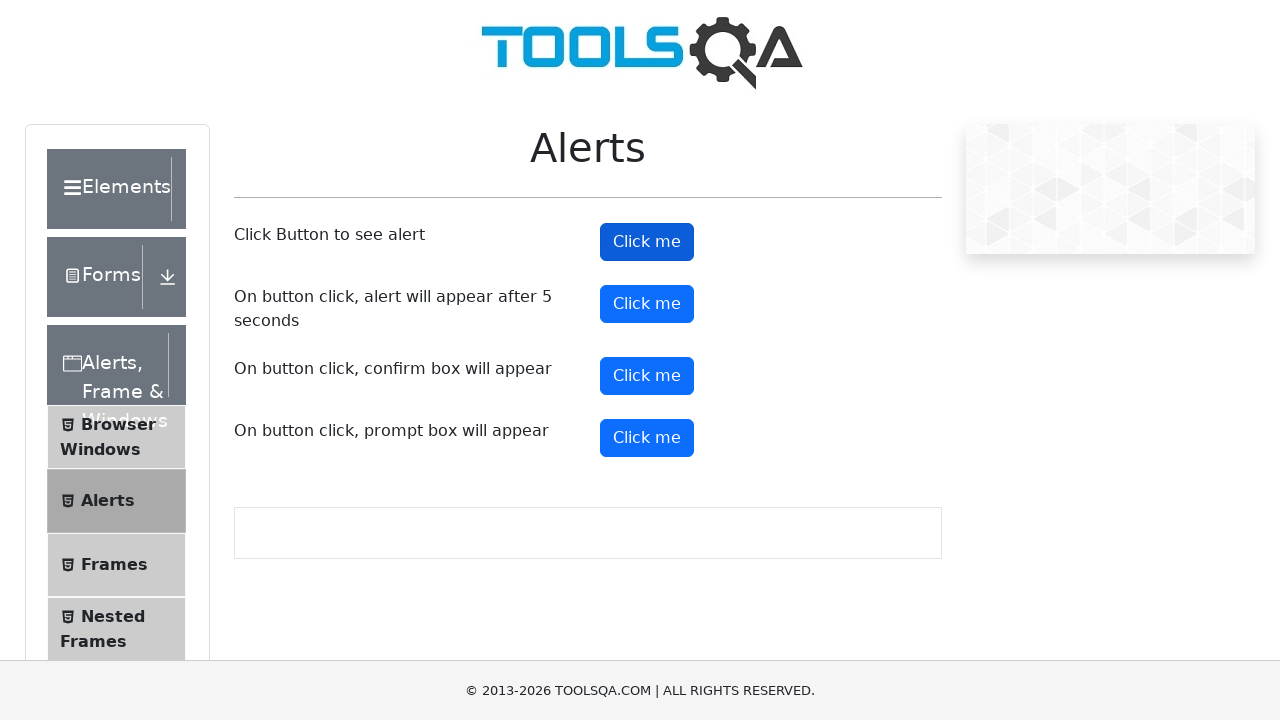

Waited 1000ms for alert to be processed
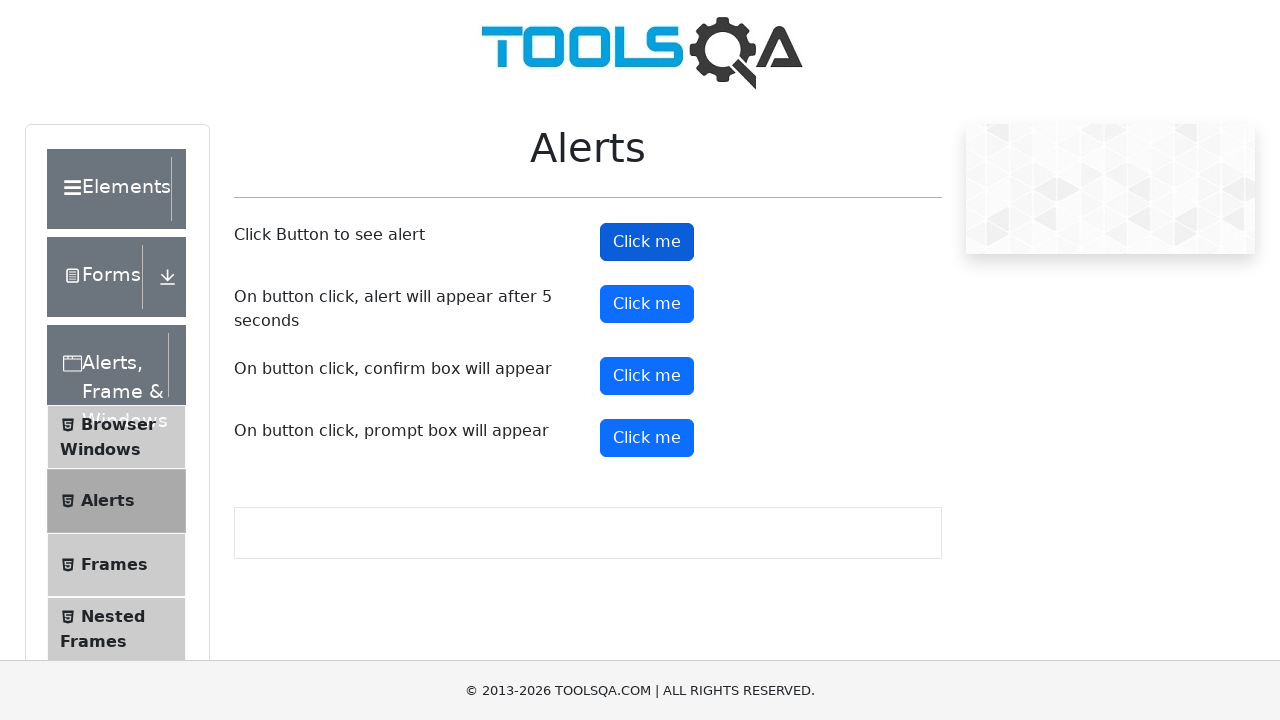

Clicked confirm button to trigger confirm dialog at (647, 376) on #confirmButton
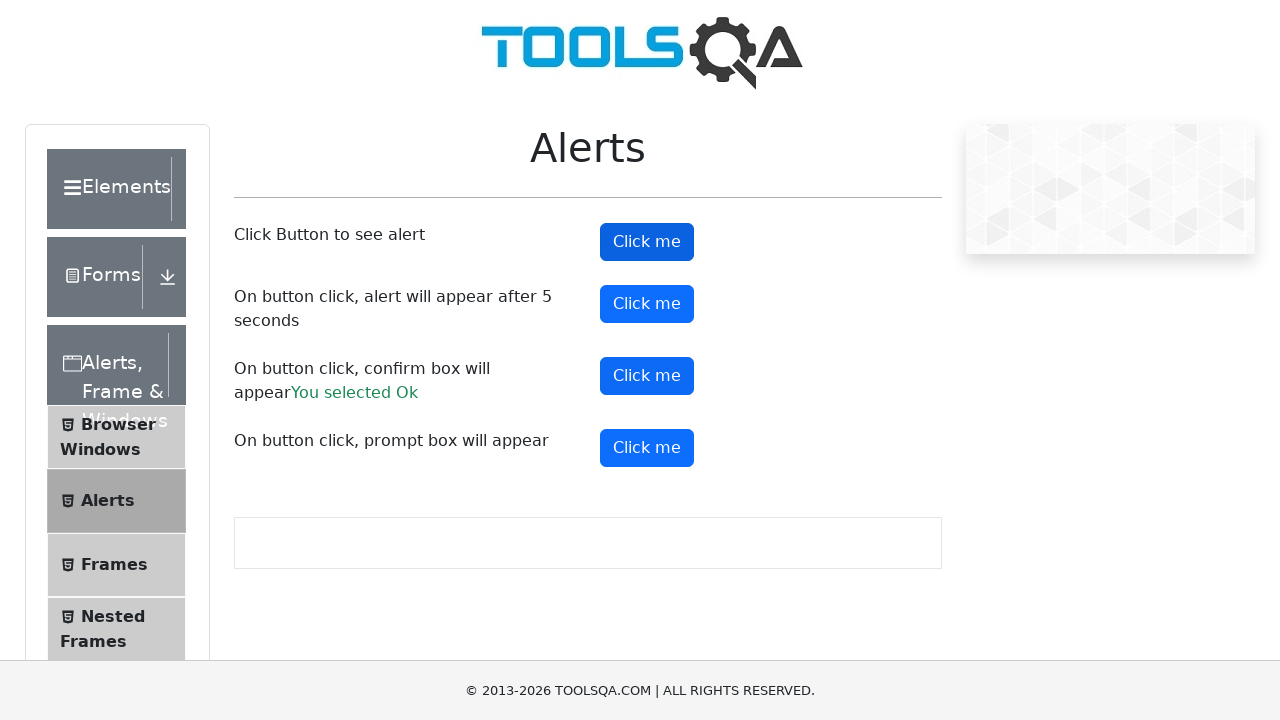

Set up dialog handler to dismiss confirm dialogs
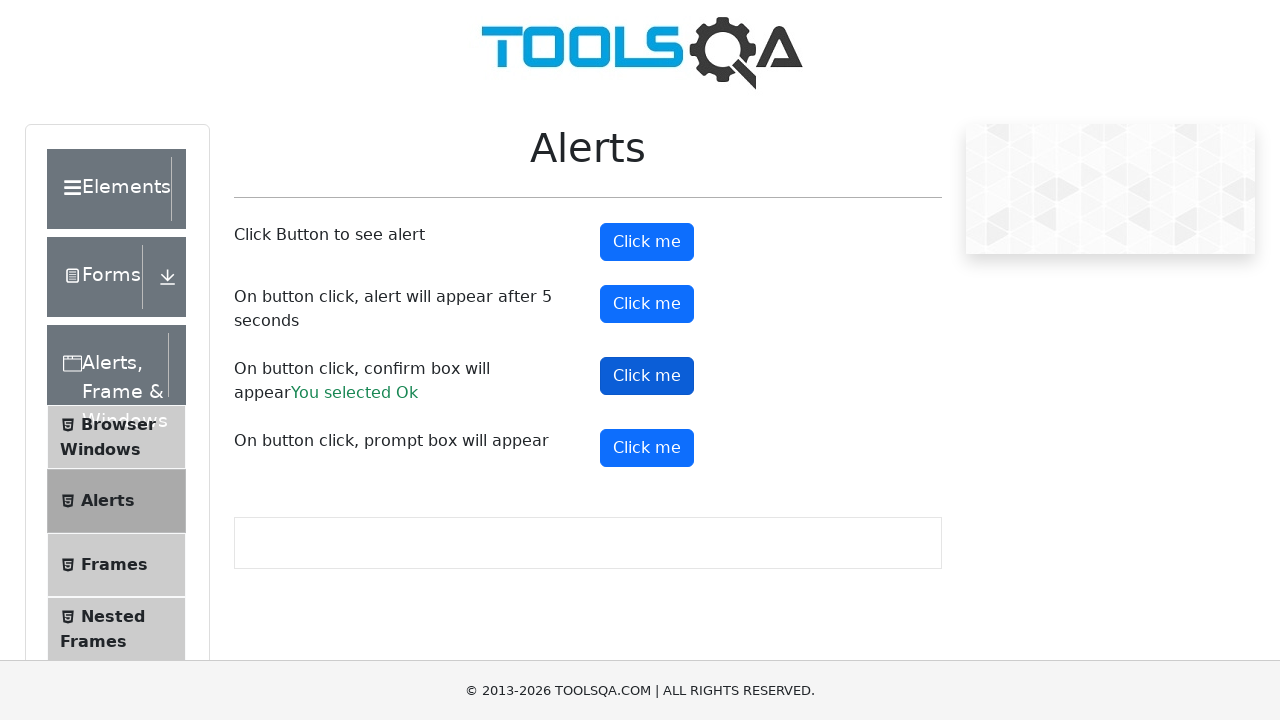

Waited 1000ms for confirm dialog to be processed
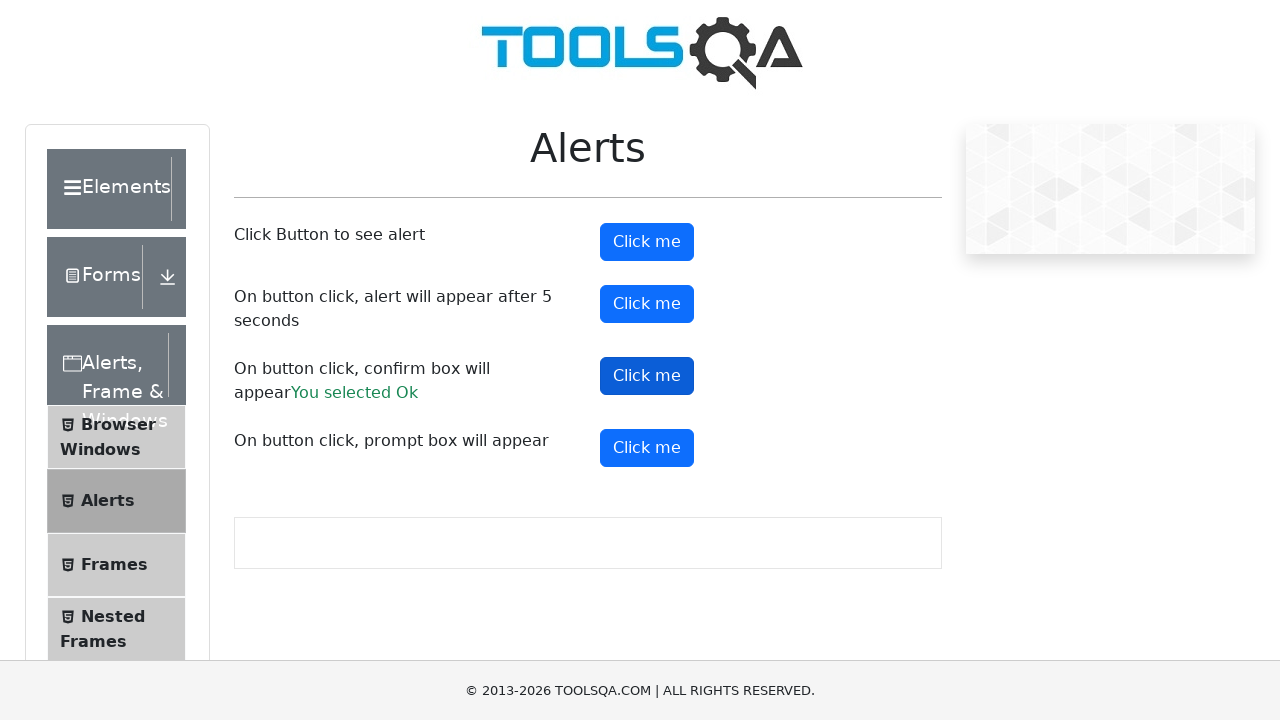

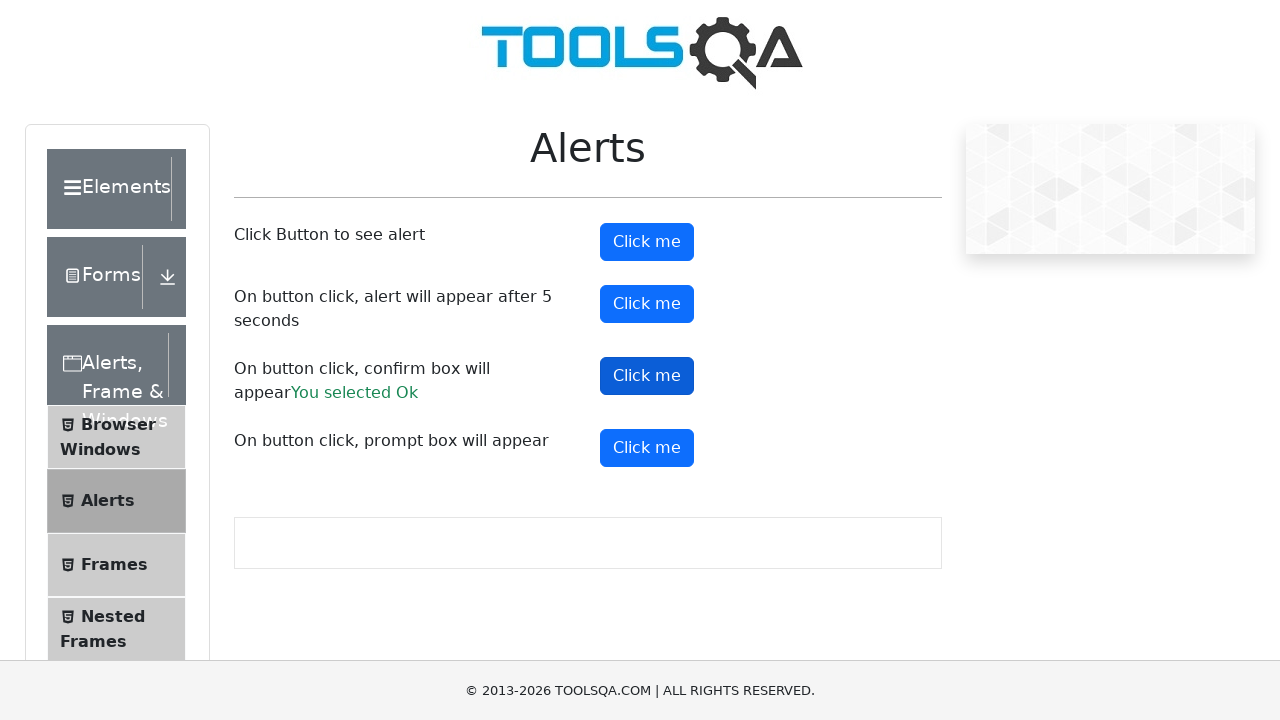